Tests a math puzzle form by reading an input value from the page, calculating the result using a mathematical formula (log of absolute value of 12*sin(x)), selecting a checkbox and radio button, entering the calculated answer, and submitting the form.

Starting URL: http://suninjuly.github.io/math.html

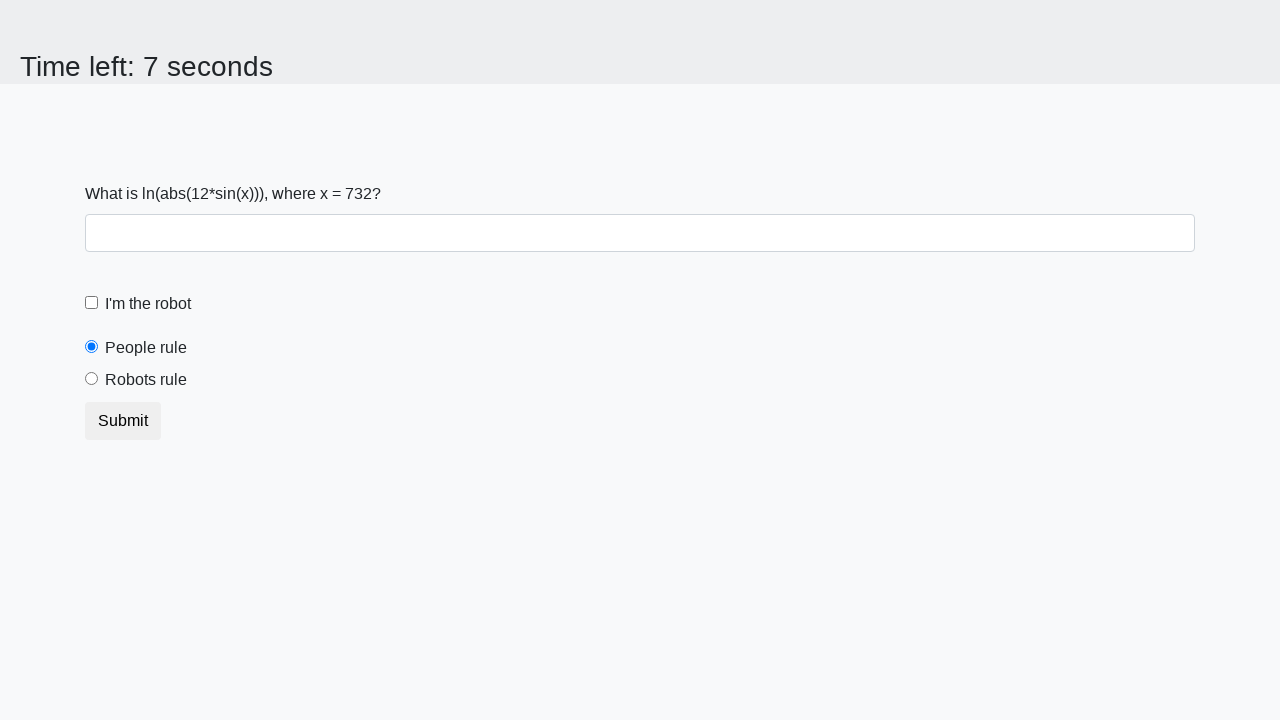

Located and read x value from input_value element
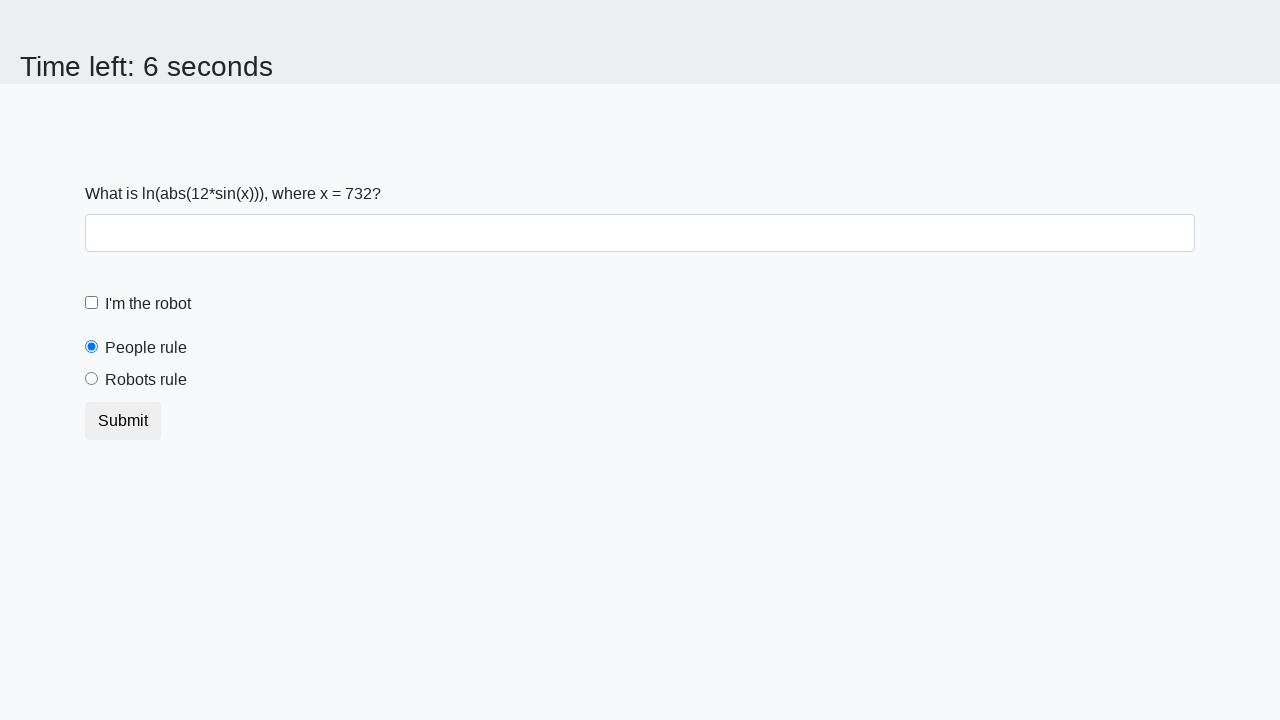

Calculated answer using formula: log(abs(12*sin(732))) = -2.23549532189467
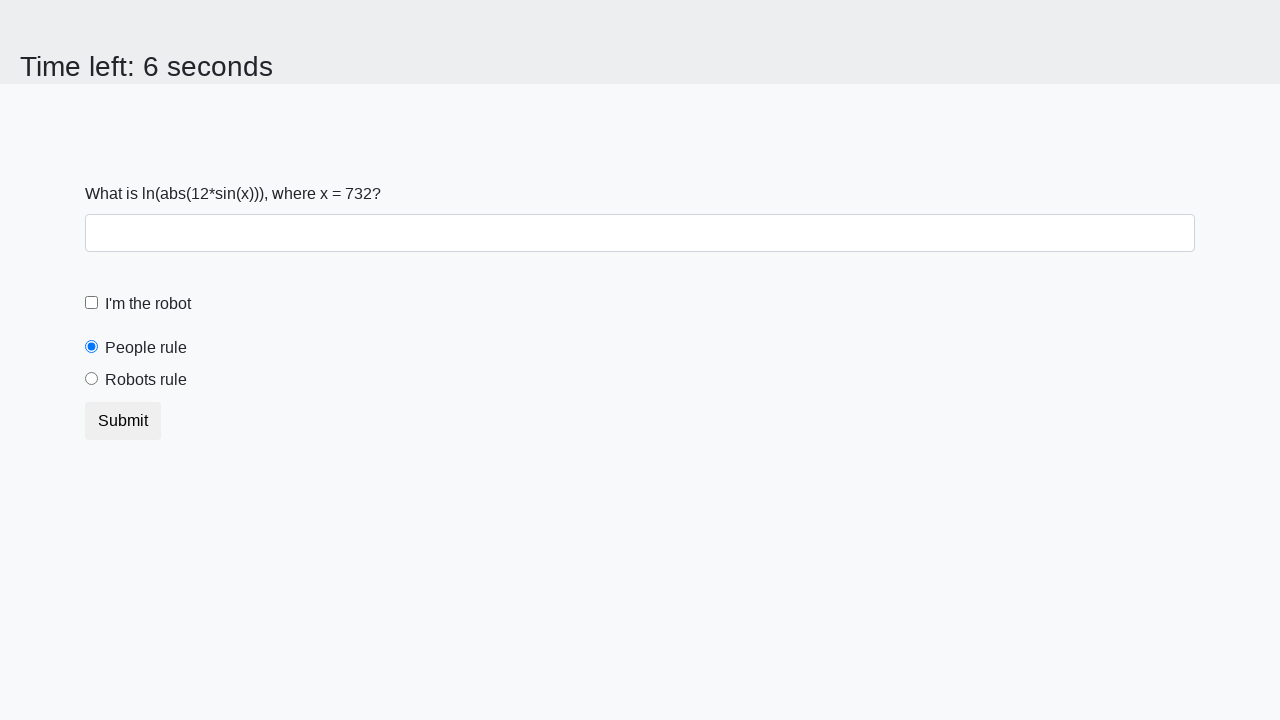

Clicked robot checkbox at (148, 304) on label[for='robotCheckbox']
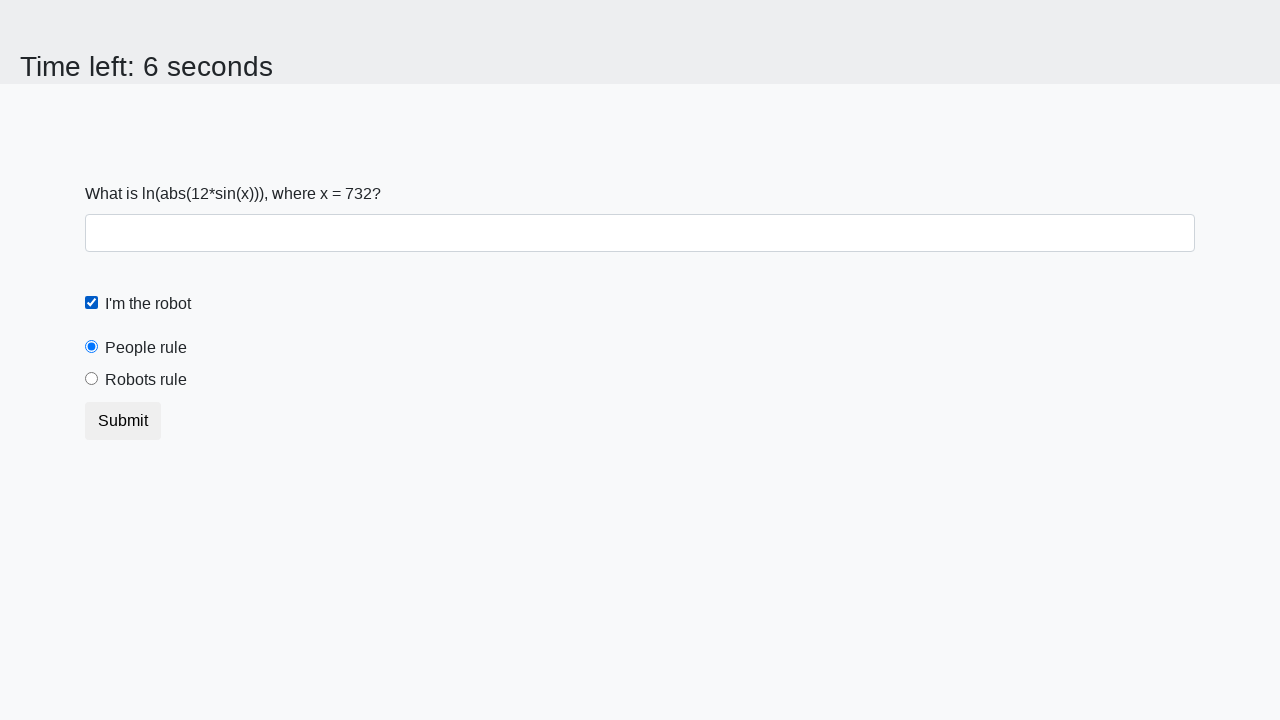

Clicked robots rule radio button at (146, 380) on label[for='robotsRule']
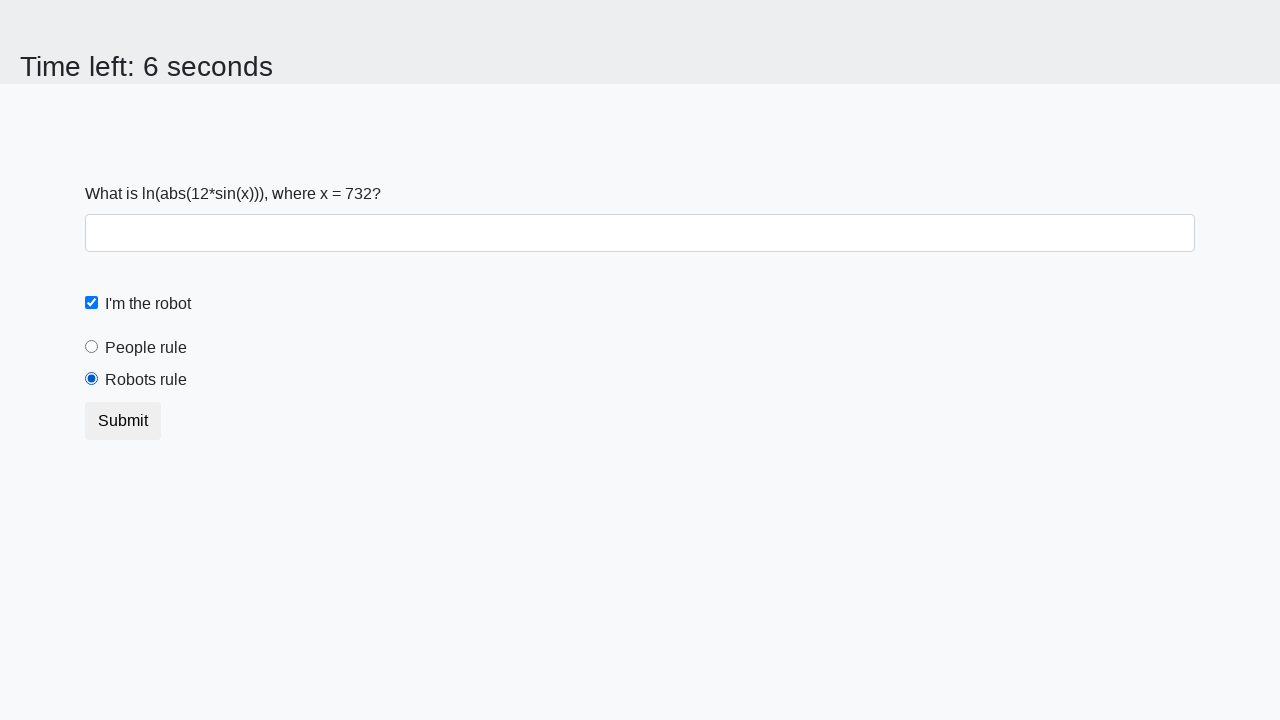

Filled answer field with calculated value: -2.23549532189467 on #answer
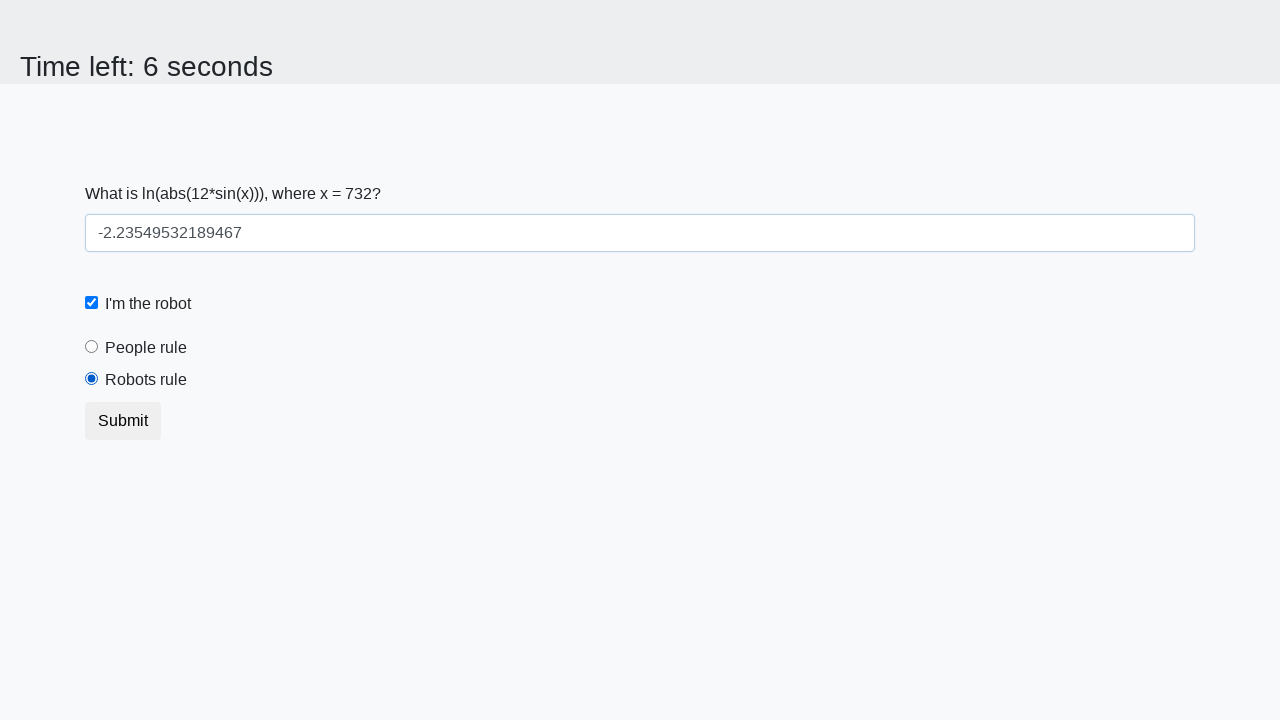

Clicked submit button to submit the form at (123, 421) on [type='submit']
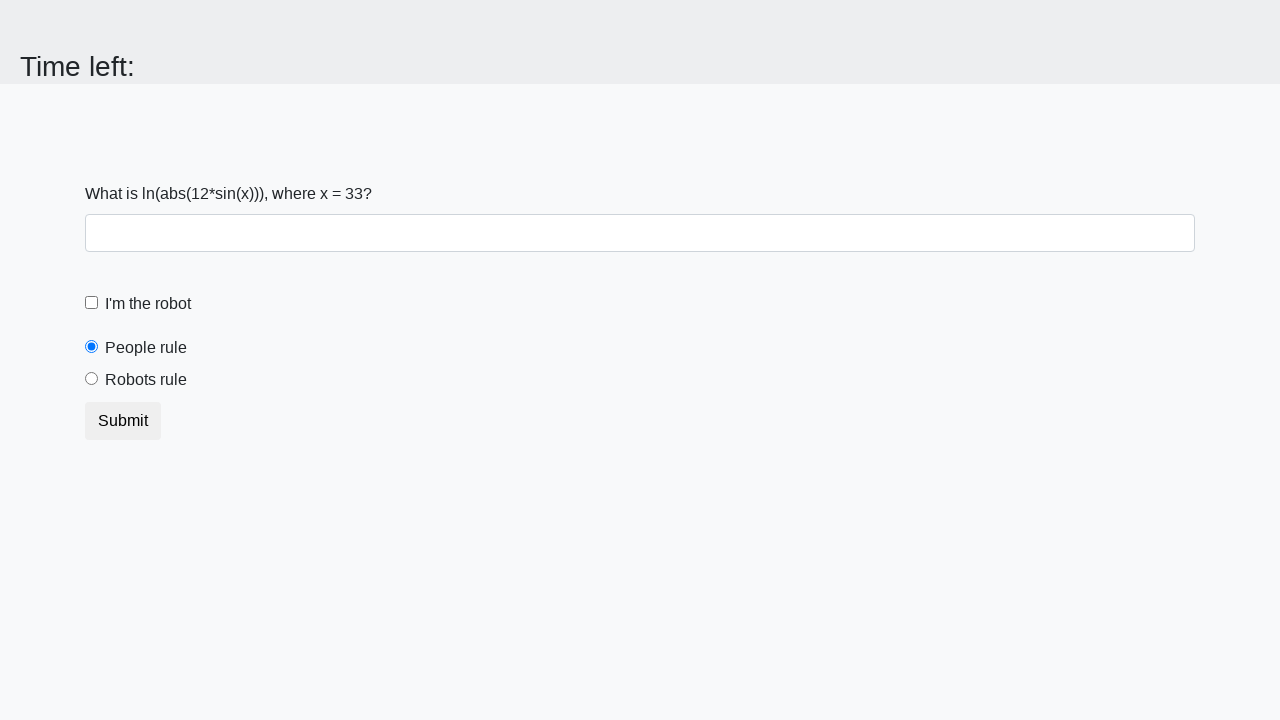

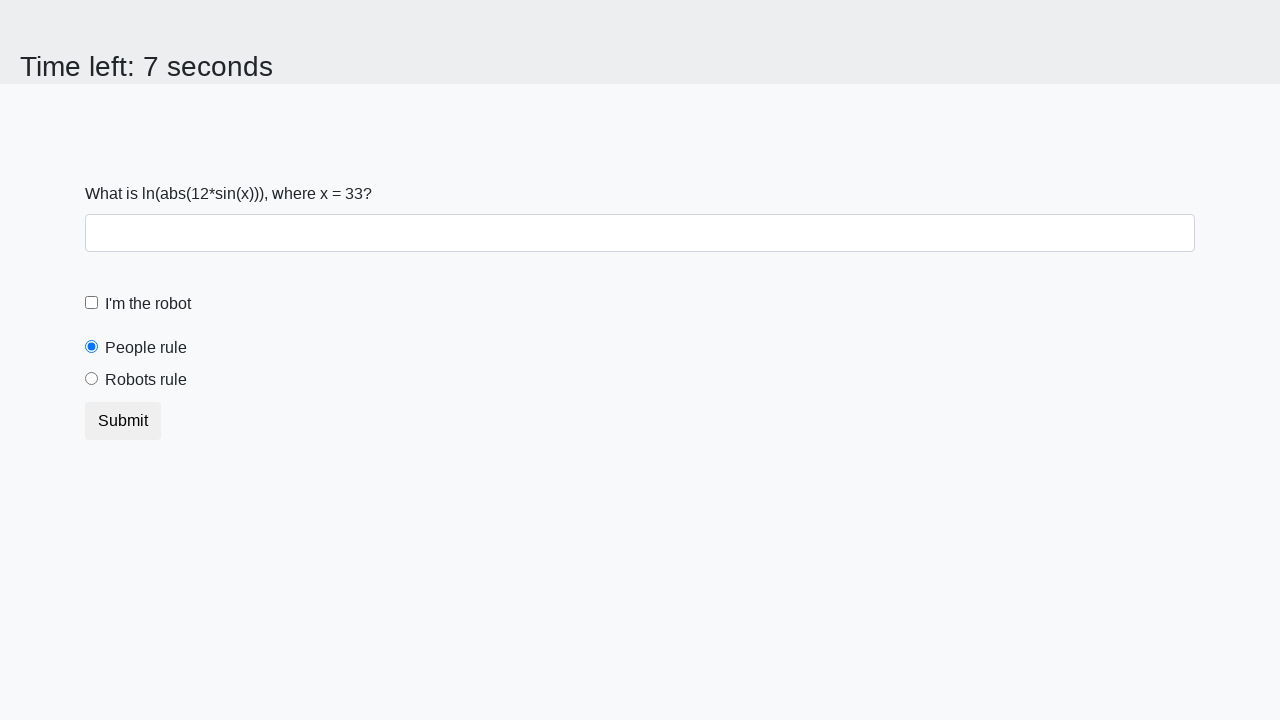